Tests window handling functionality by verifying page text and title, clicking a link that opens a new window, verifying the new window content, and navigating back to verify the original page.

Starting URL: https://the-internet.herokuapp.com/windows

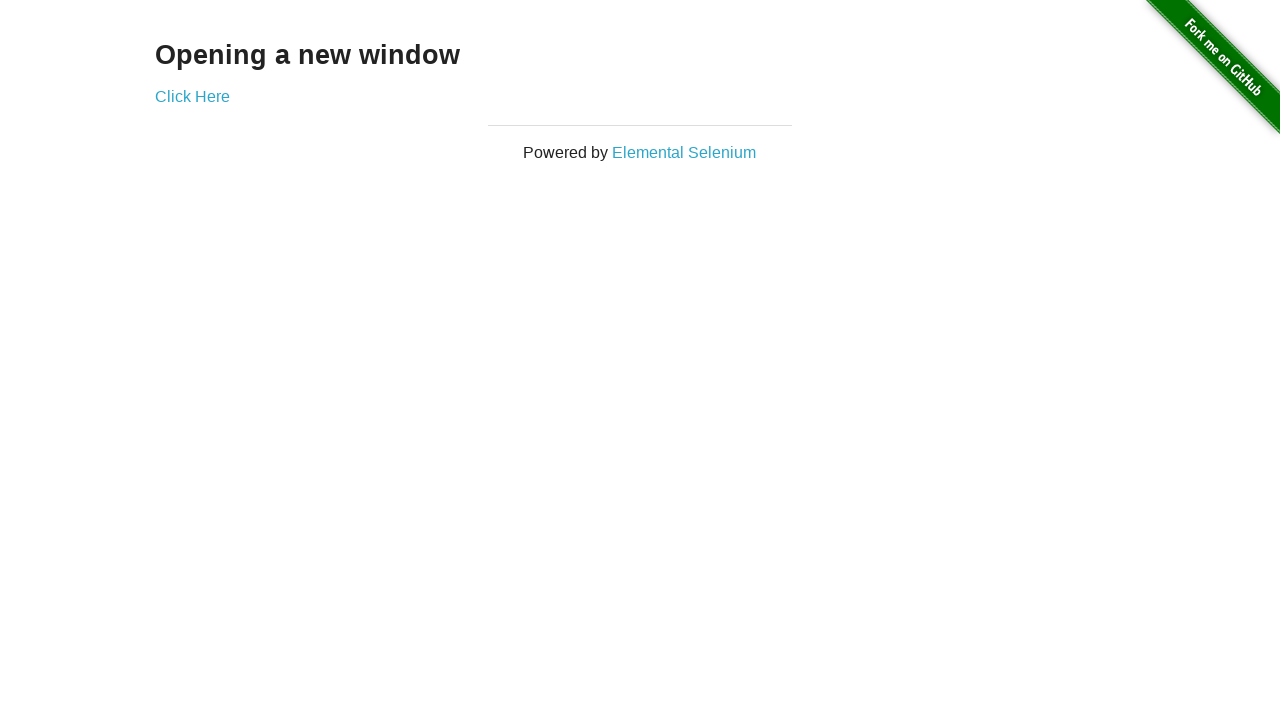

Waited for 'Opening a new window' header to load
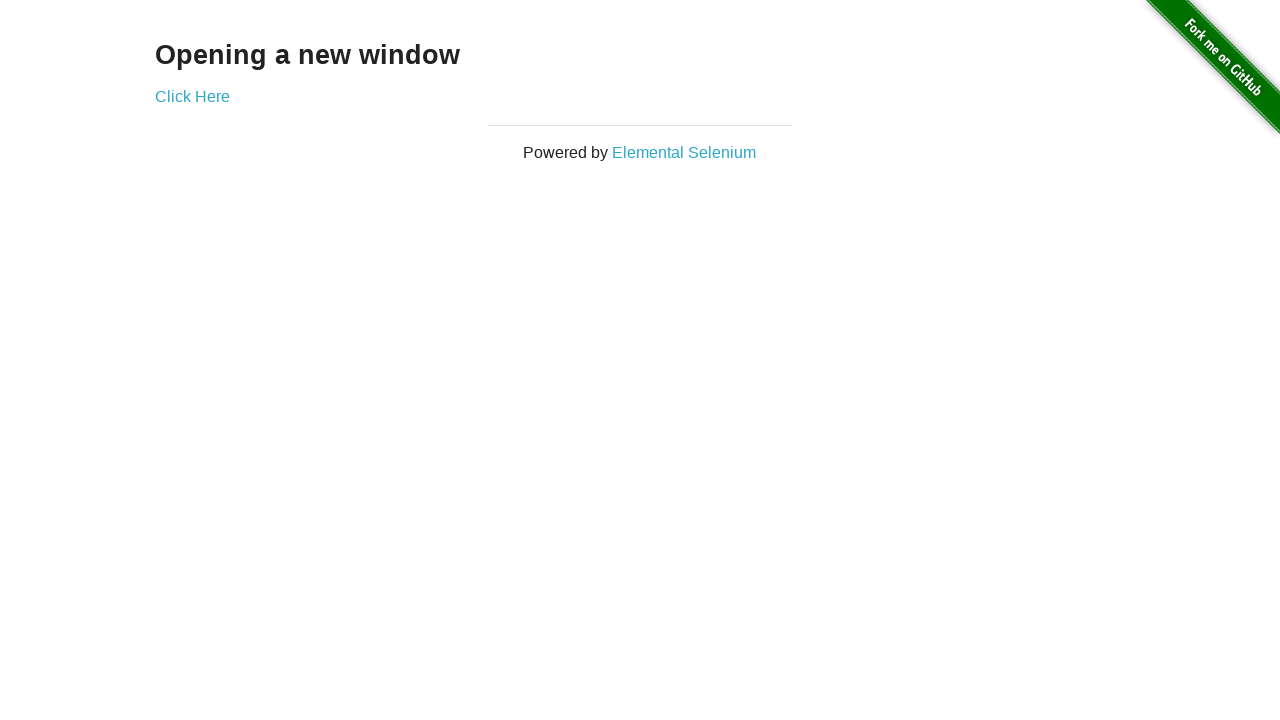

Verified 'Opening a new window' header is visible
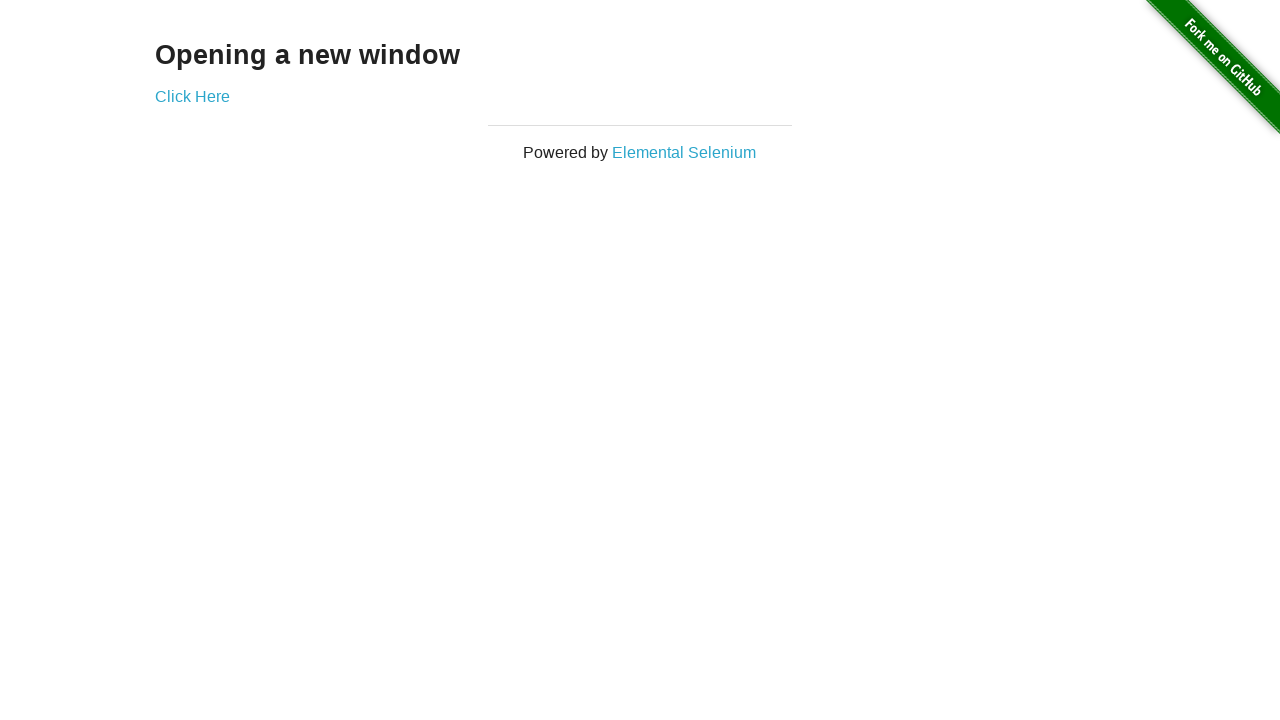

Verified page title is 'The Internet'
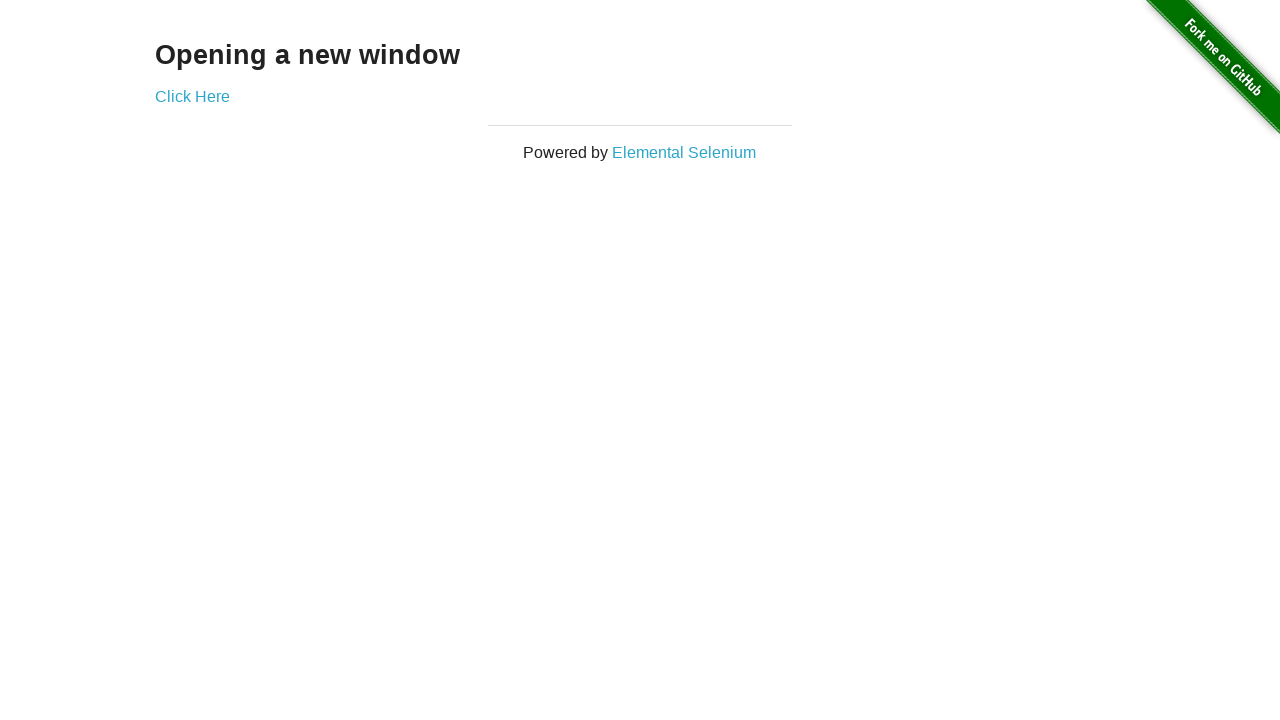

Clicked 'Click Here' link to open new window at (192, 96) on a[href='/windows/new']
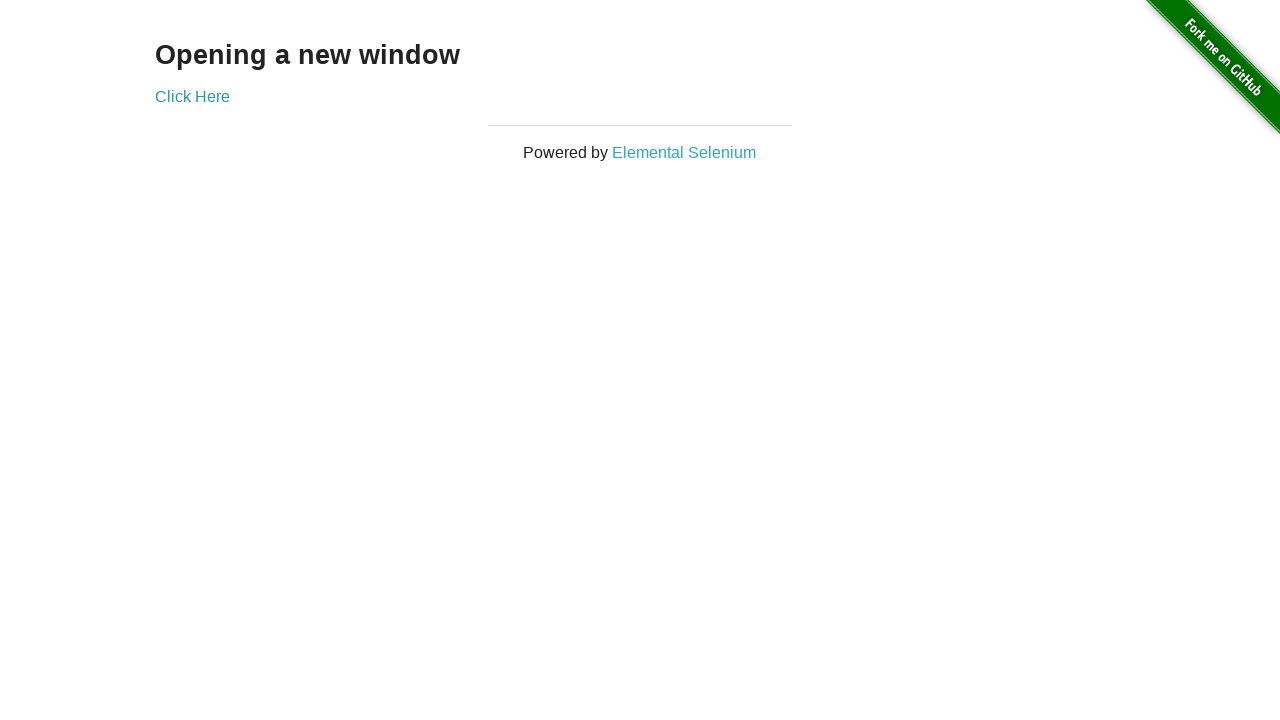

New window loaded completely
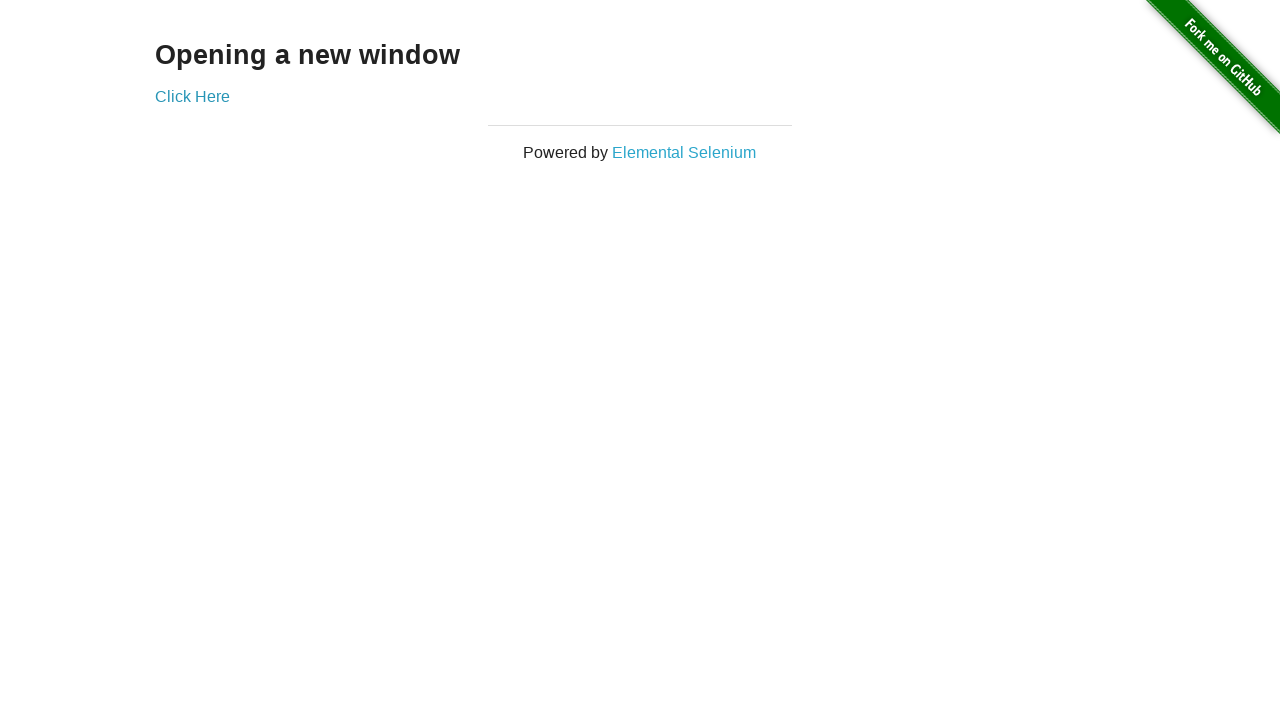

Verified 'New Window' header is visible in new window
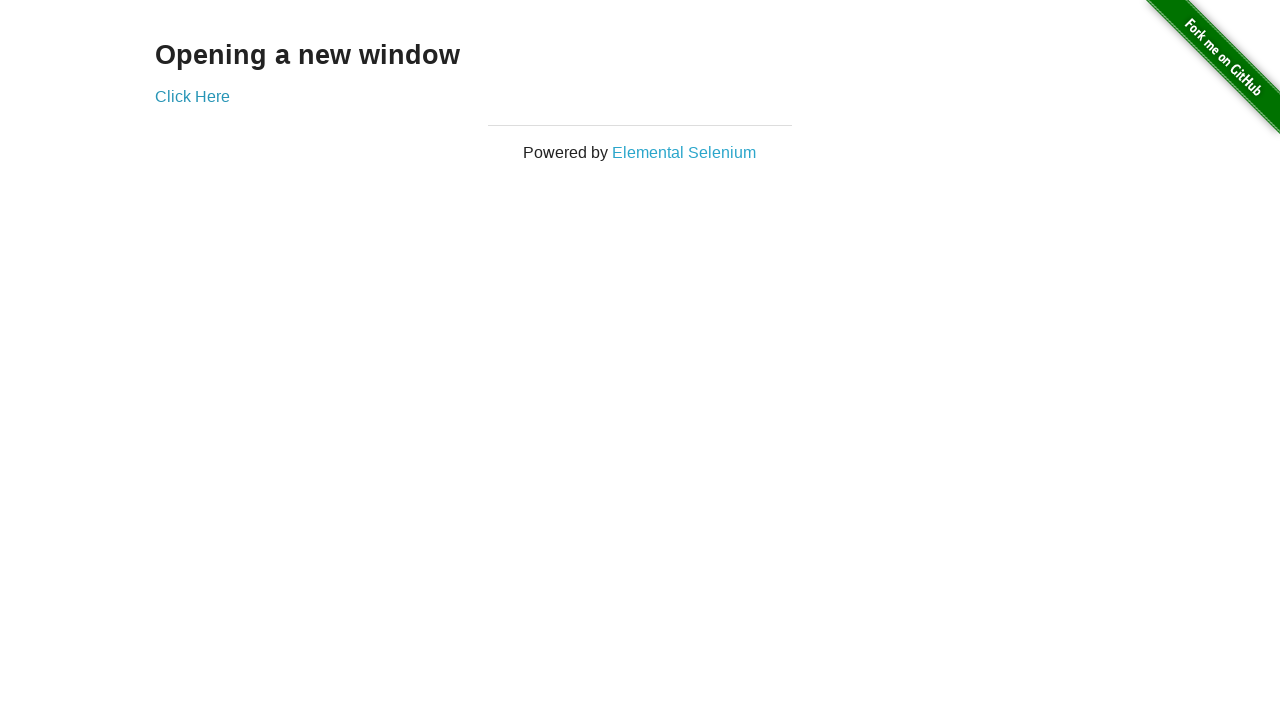

Verified new window header text content is 'New Window'
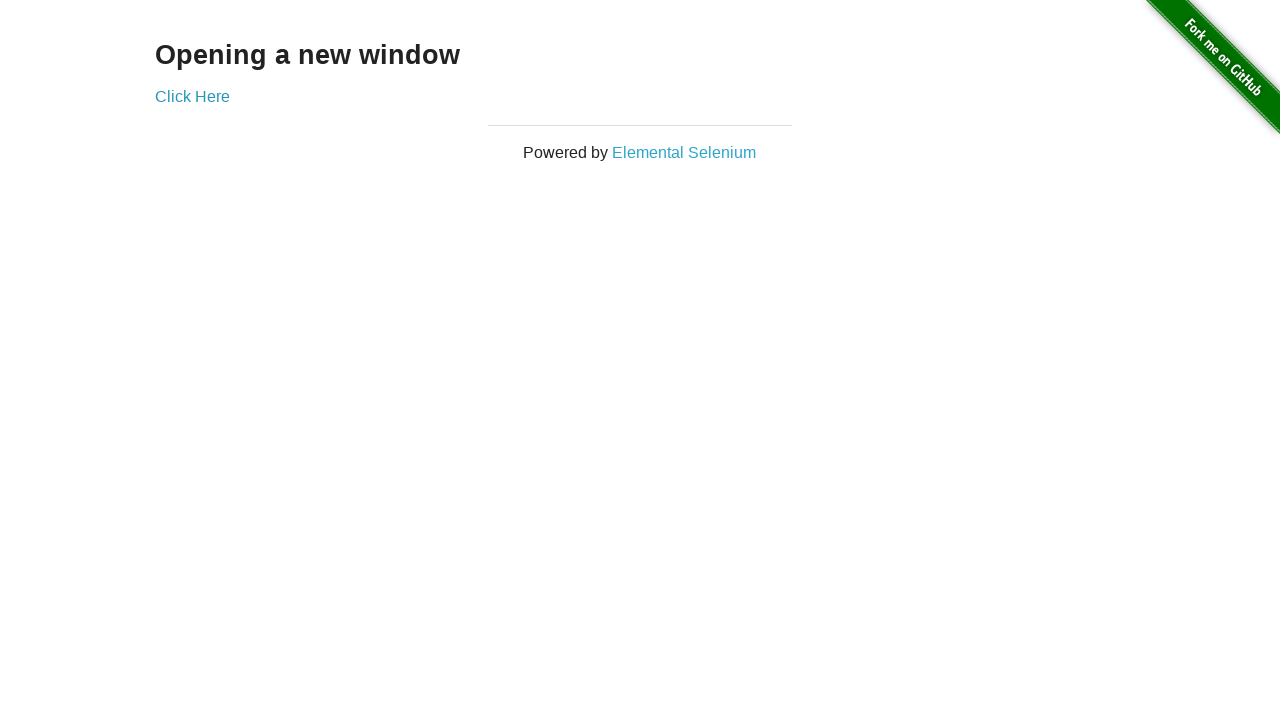

Closed new window
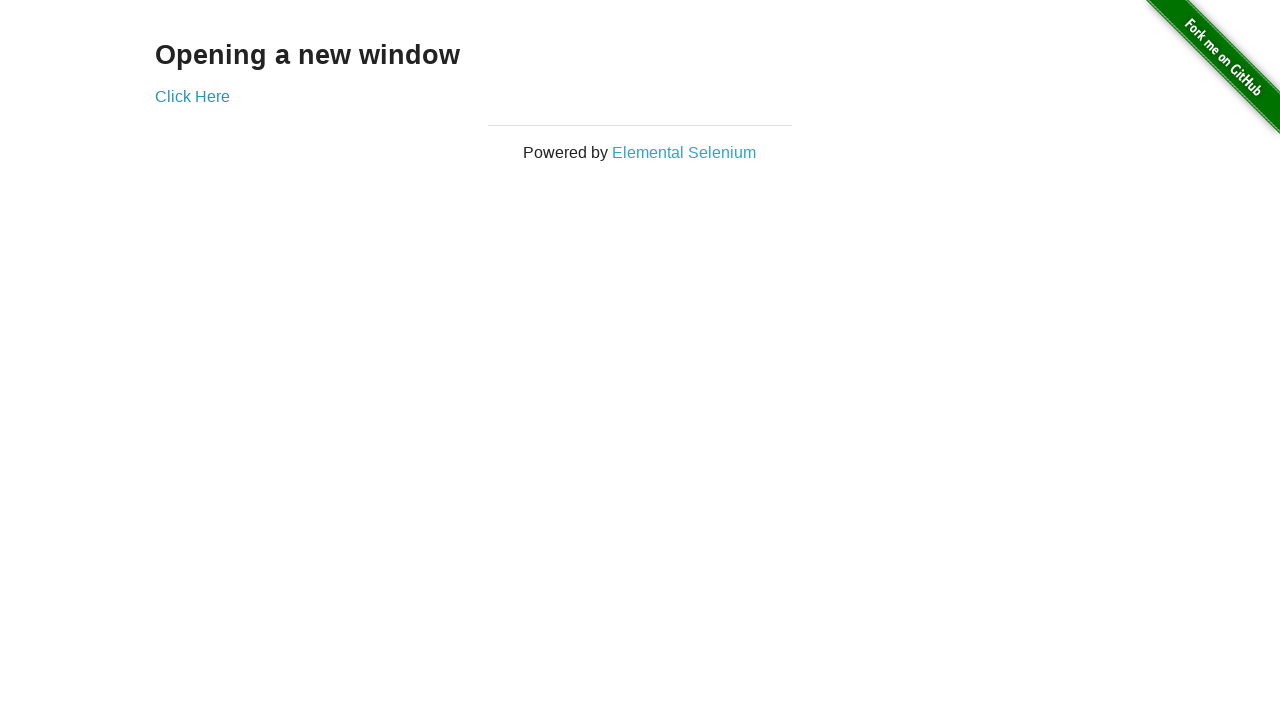

Verified original page title is still 'The Internet'
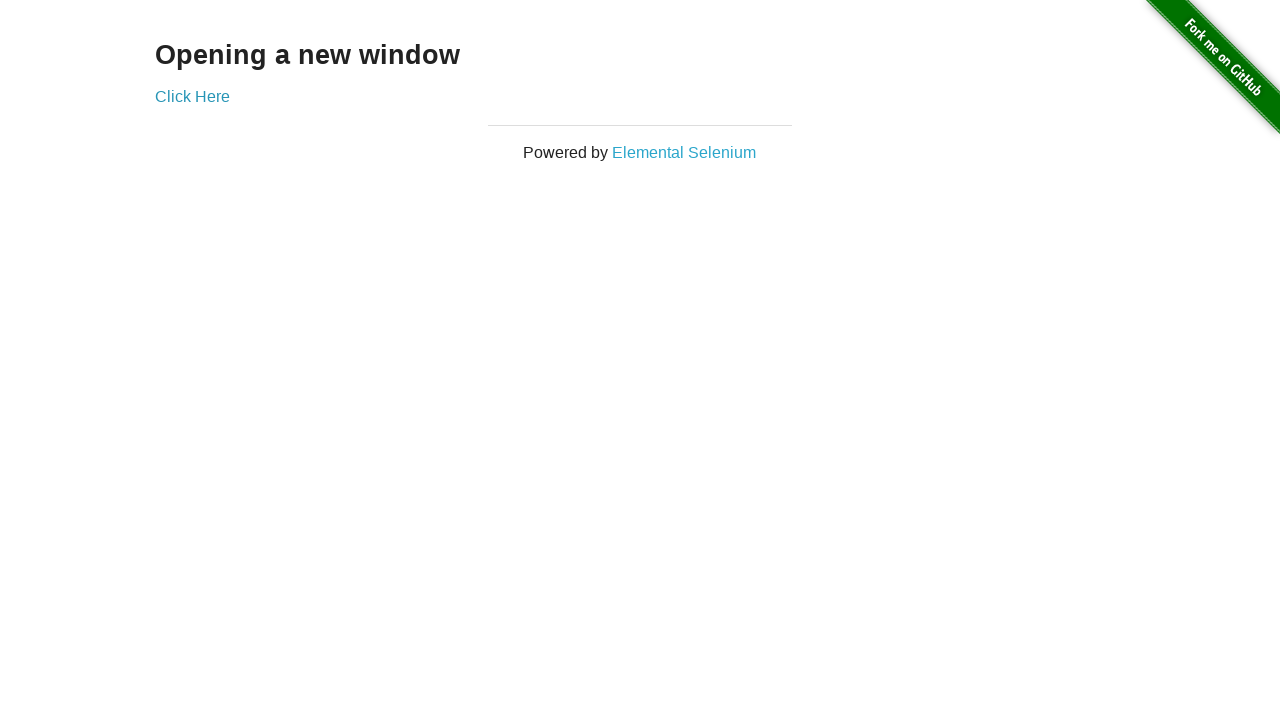

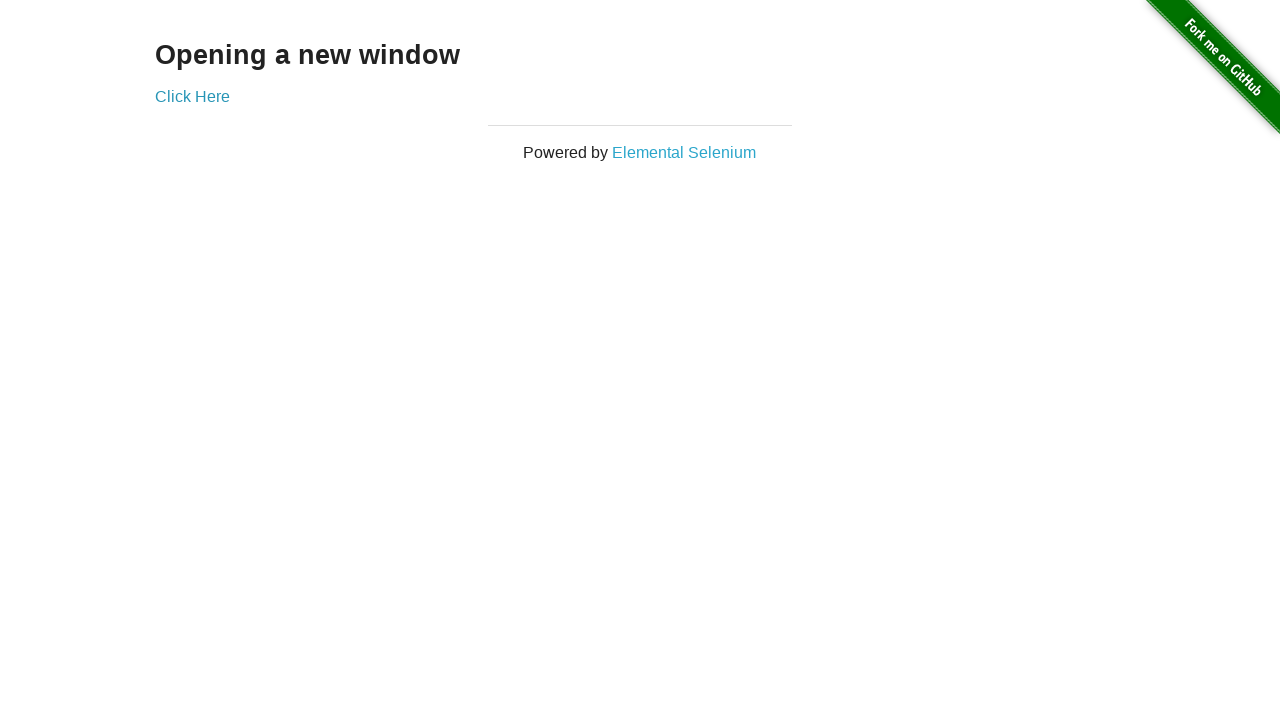